Tests creating a todo list in the Backbone.js TodoMVC app by adding three items, marking one as complete, and verifying the remaining item count shows 2 items left.

Starting URL: https://todomvc.com/

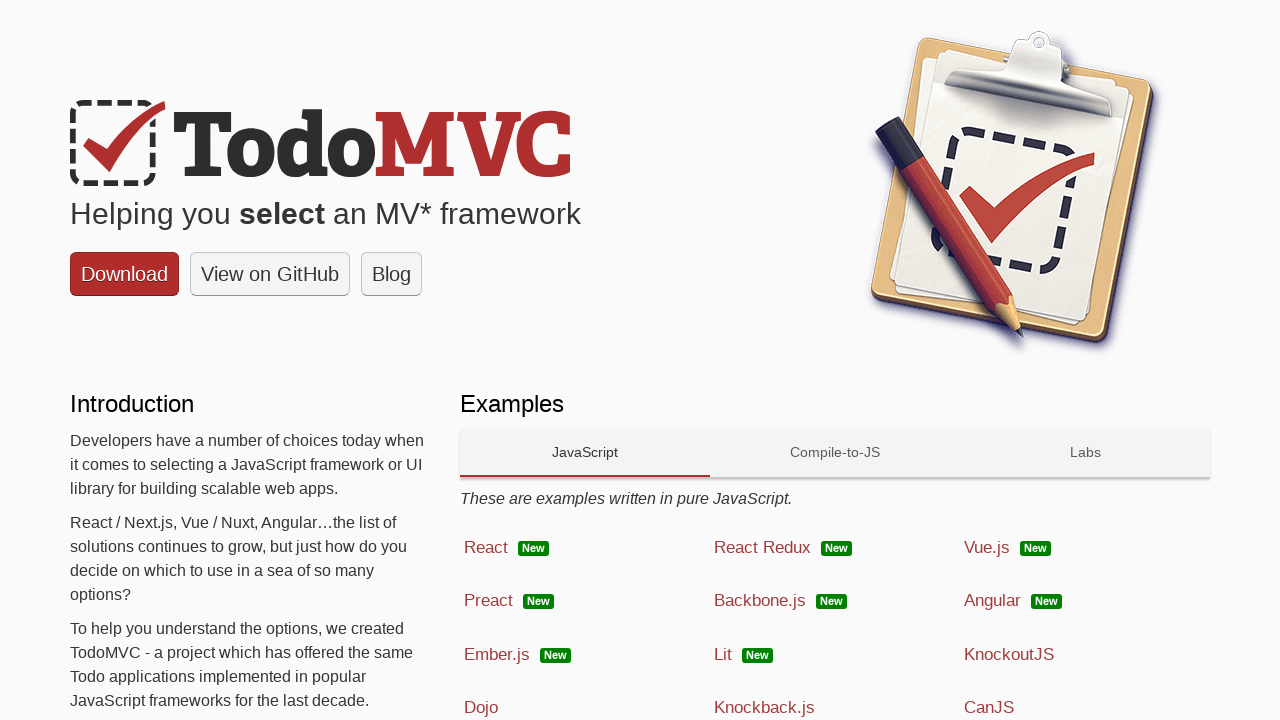

Clicked on Backbone.js link to open TodoMVC app at (835, 601) on a:has-text('Backbone.js')
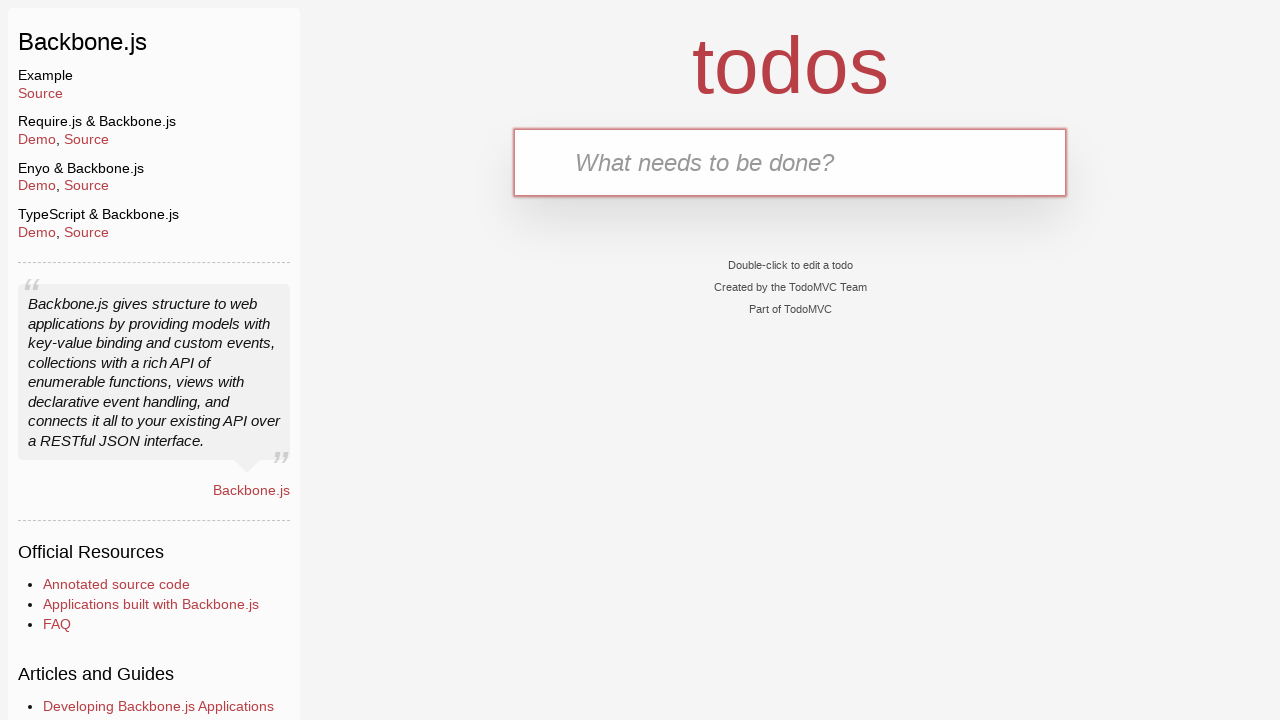

Todo input field loaded and is ready
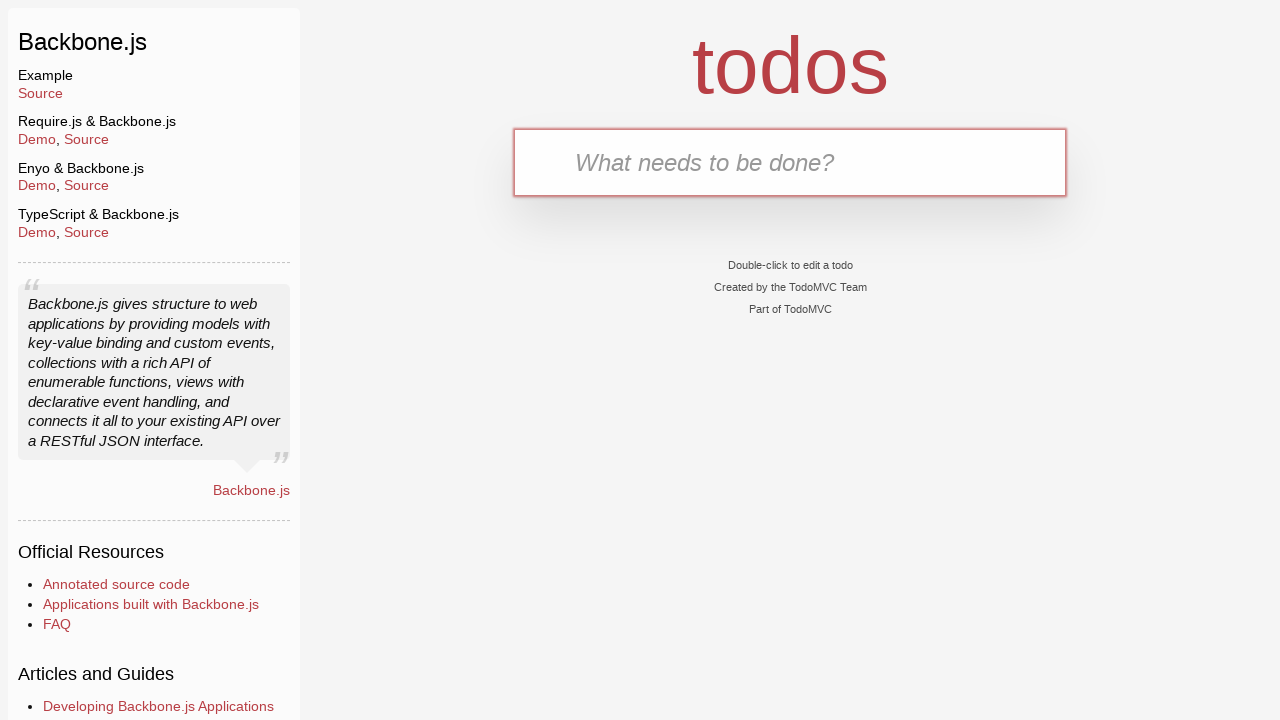

Filled todo input with 'Clean the car' on input[placeholder='What needs to be done?']
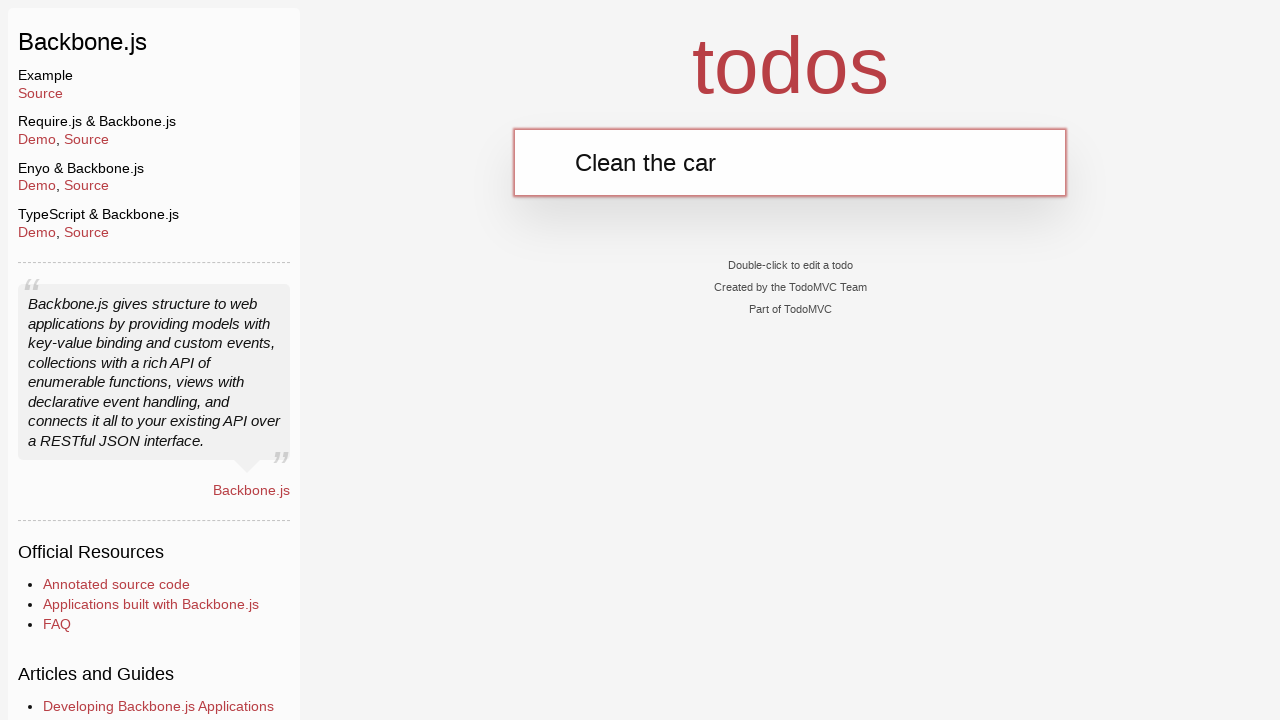

Pressed Enter to add first todo item on input[placeholder='What needs to be done?']
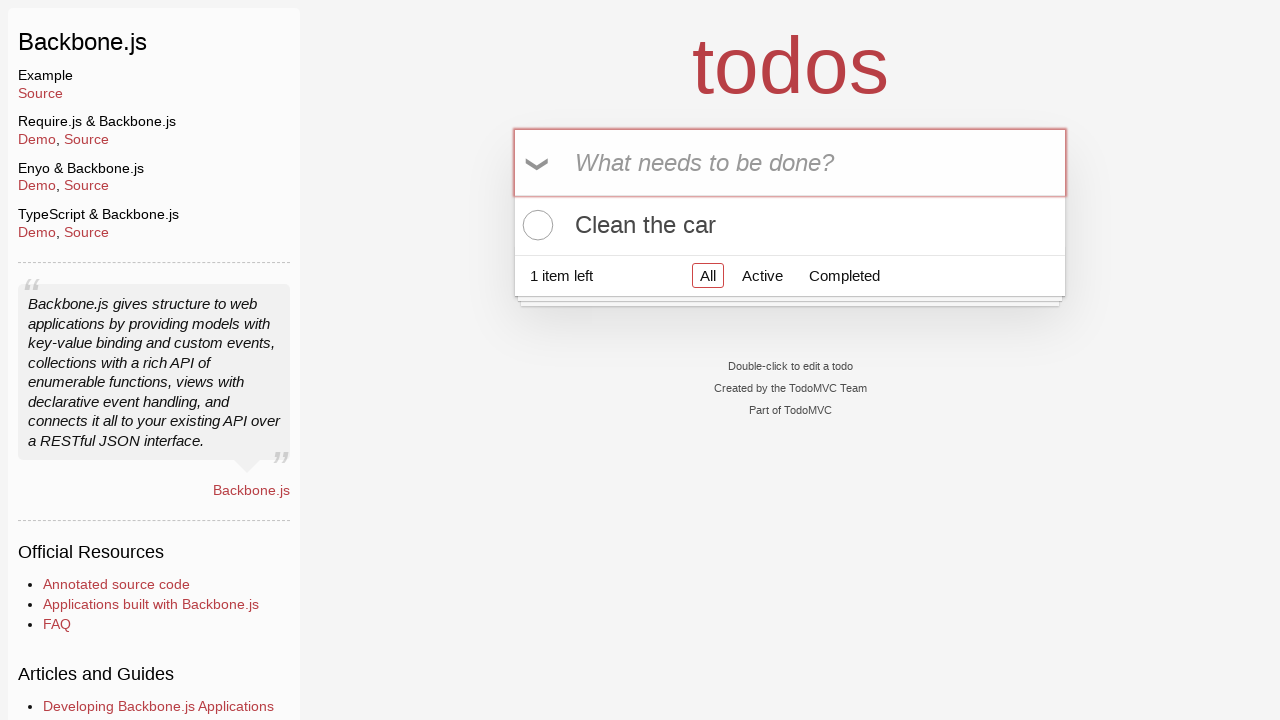

Filled todo input with 'Clean the house' on input[placeholder='What needs to be done?']
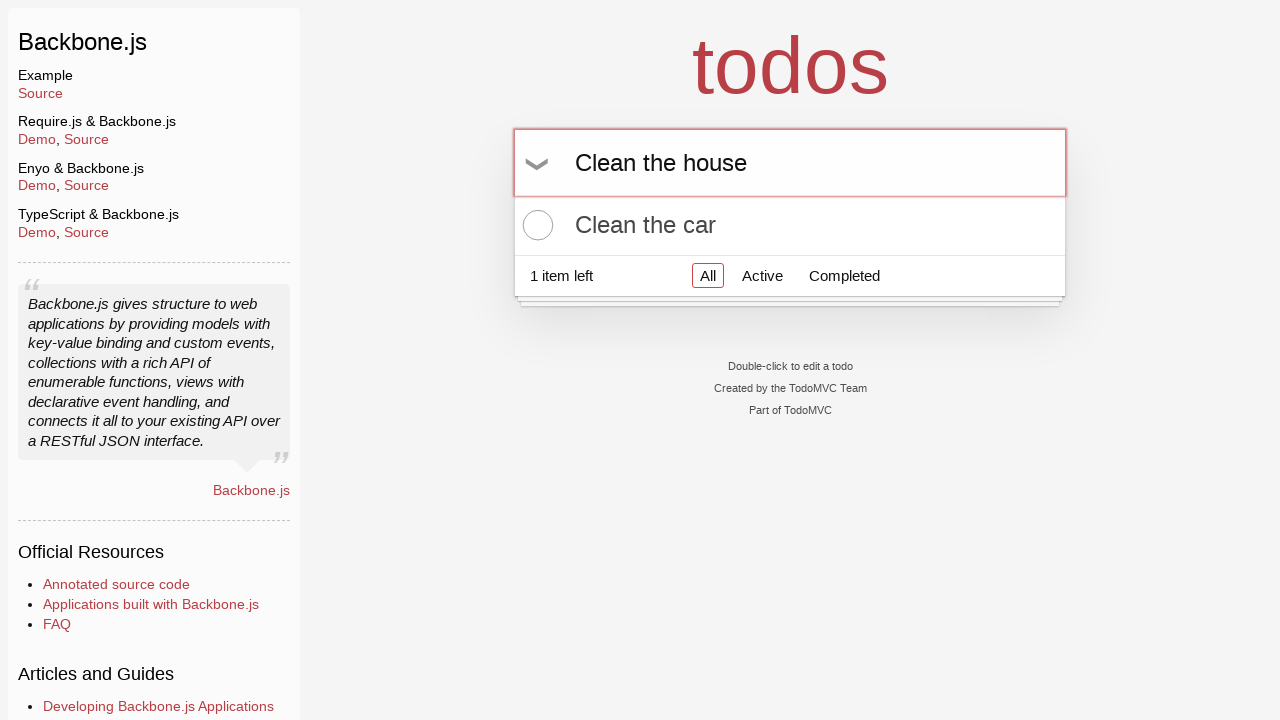

Pressed Enter to add second todo item on input[placeholder='What needs to be done?']
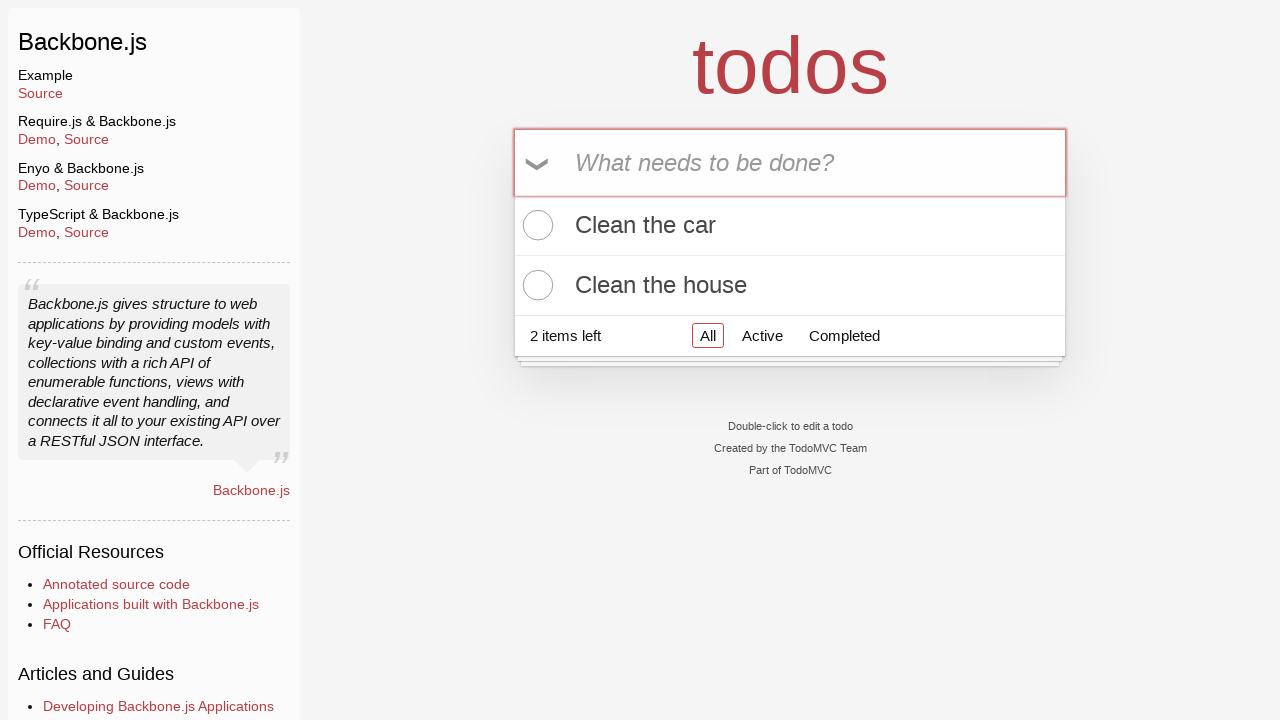

Filled todo input with 'Buy Ketchup' on input[placeholder='What needs to be done?']
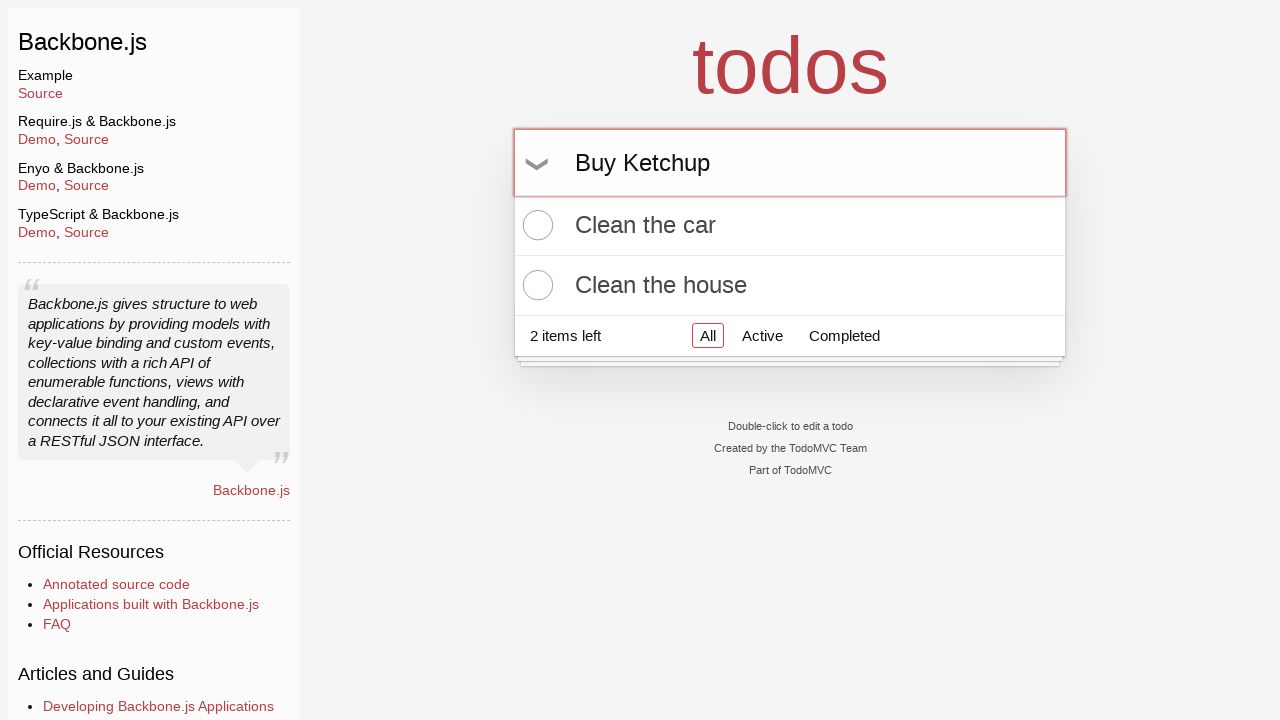

Pressed Enter to add third todo item on input[placeholder='What needs to be done?']
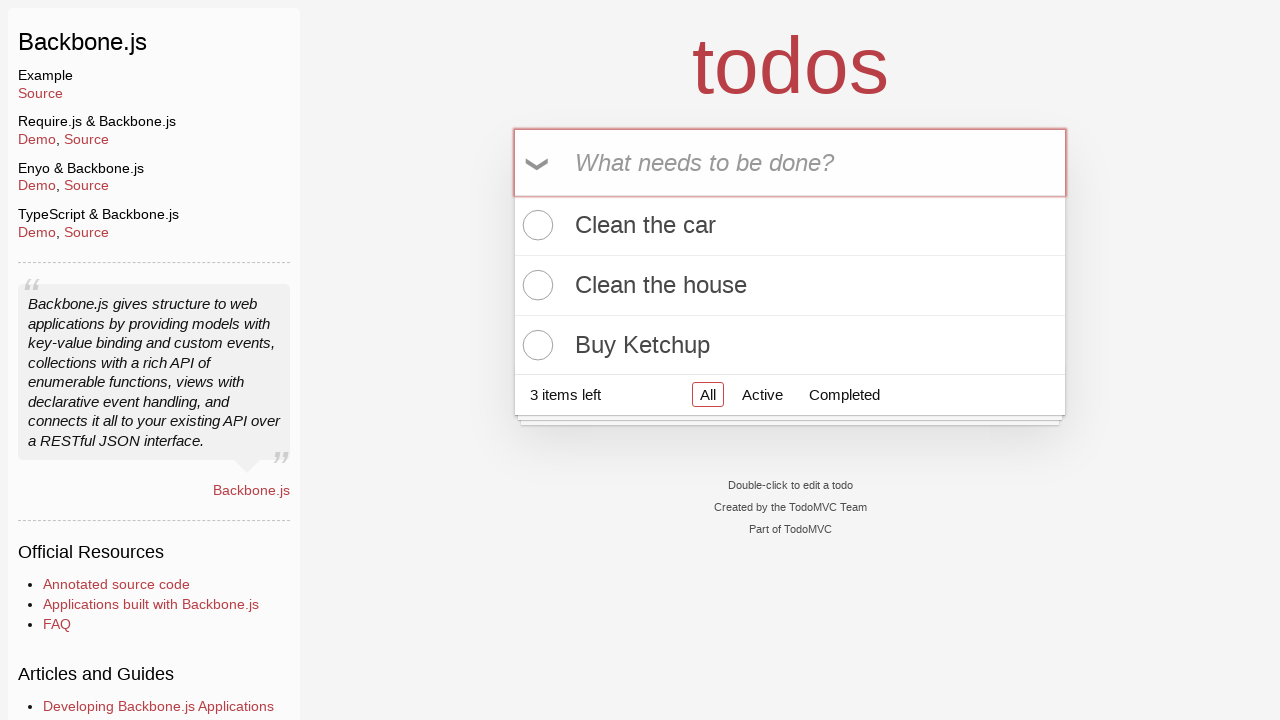

Clicked checkbox to mark 'Buy Ketchup' as complete at (535, 345) on xpath=//label[text()='Buy Ketchup']/preceding-sibling::input
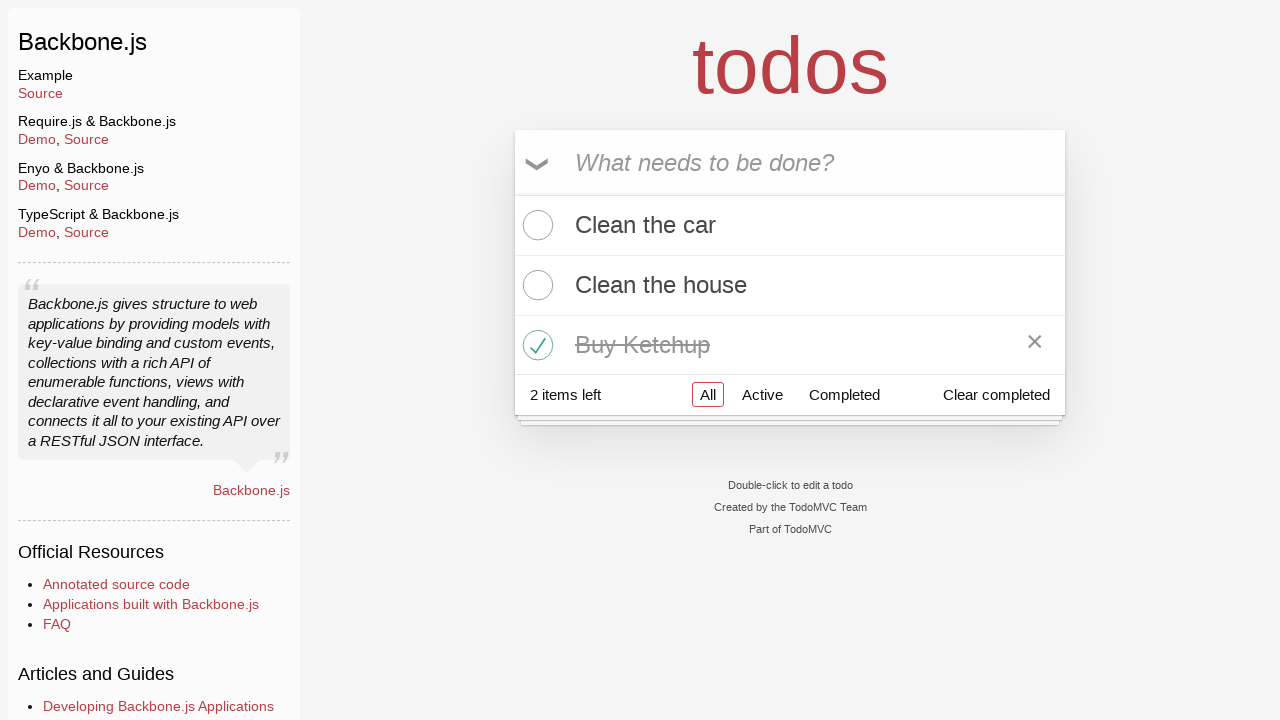

Verified that 2 items are left in the todo list
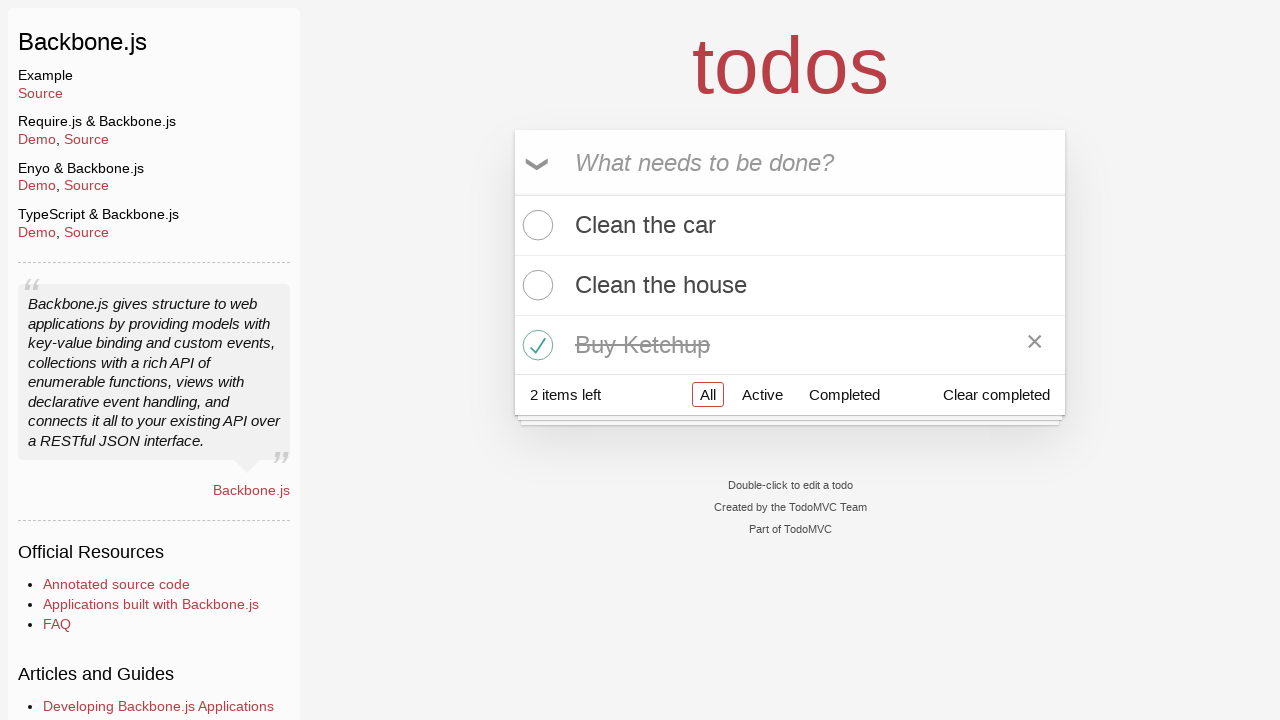

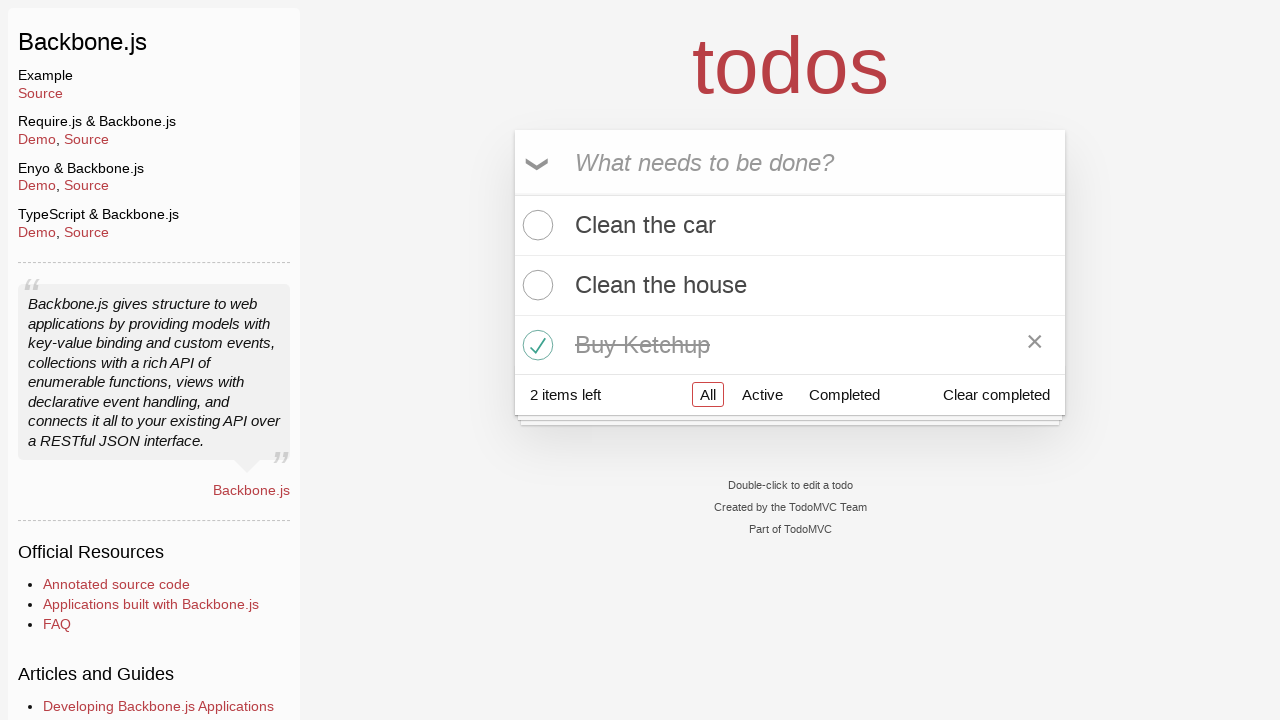